Opens the Zerodha Kite trading platform homepage and maximizes the browser window

Starting URL: https://kite.zerodha.com/

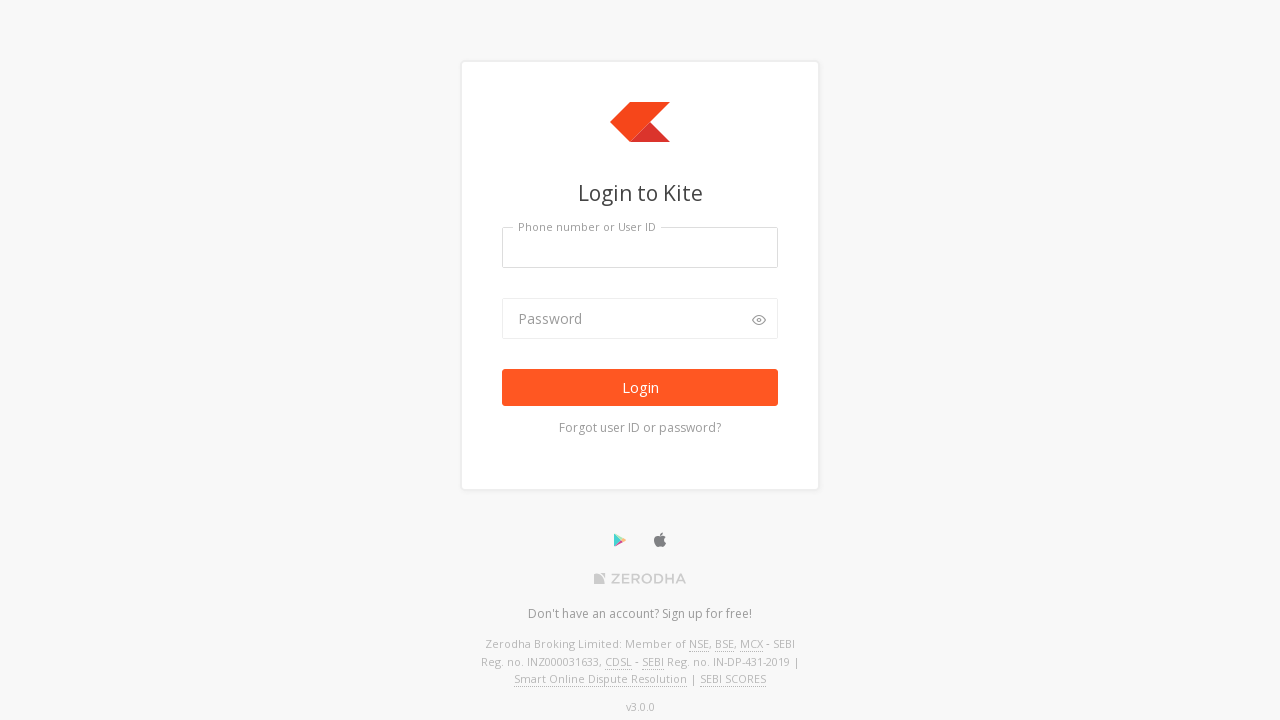

Set viewport size to 1920x1080
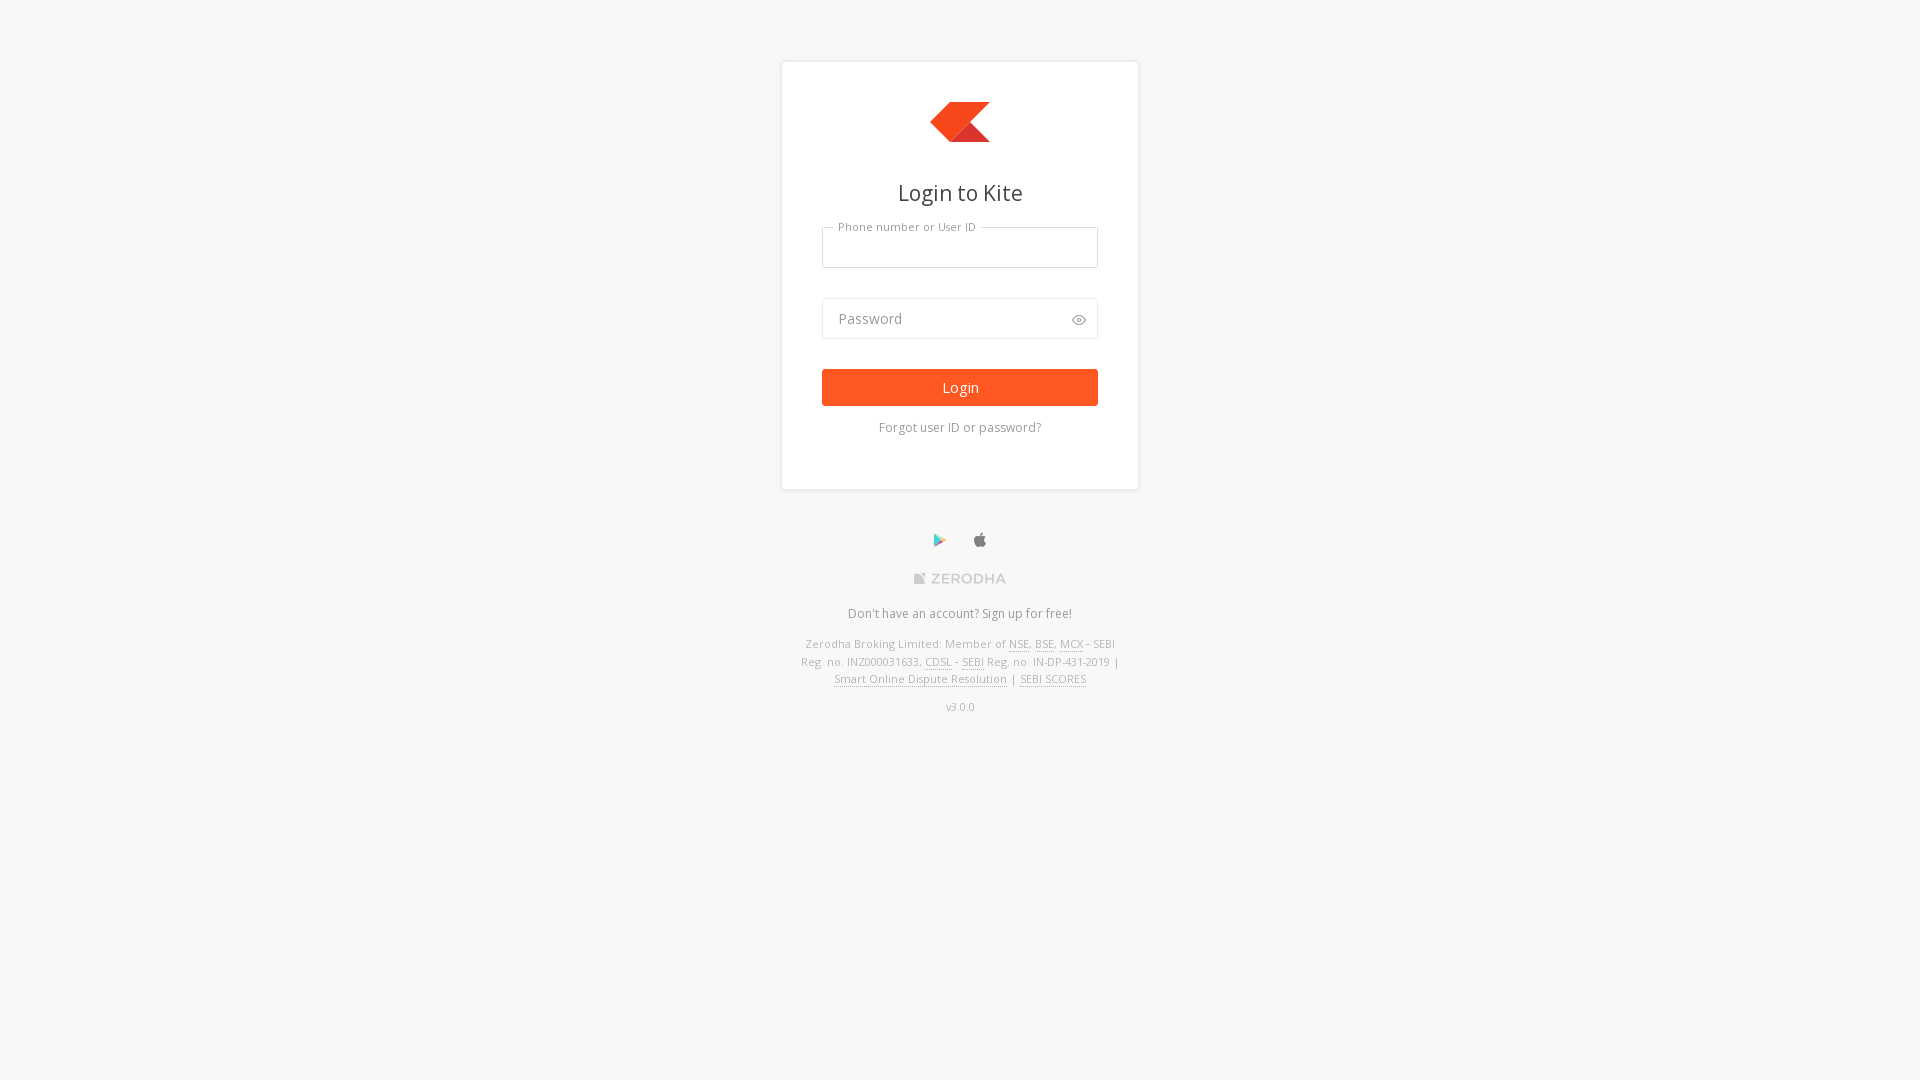

Zerodha Kite homepage loaded (domcontentloaded state)
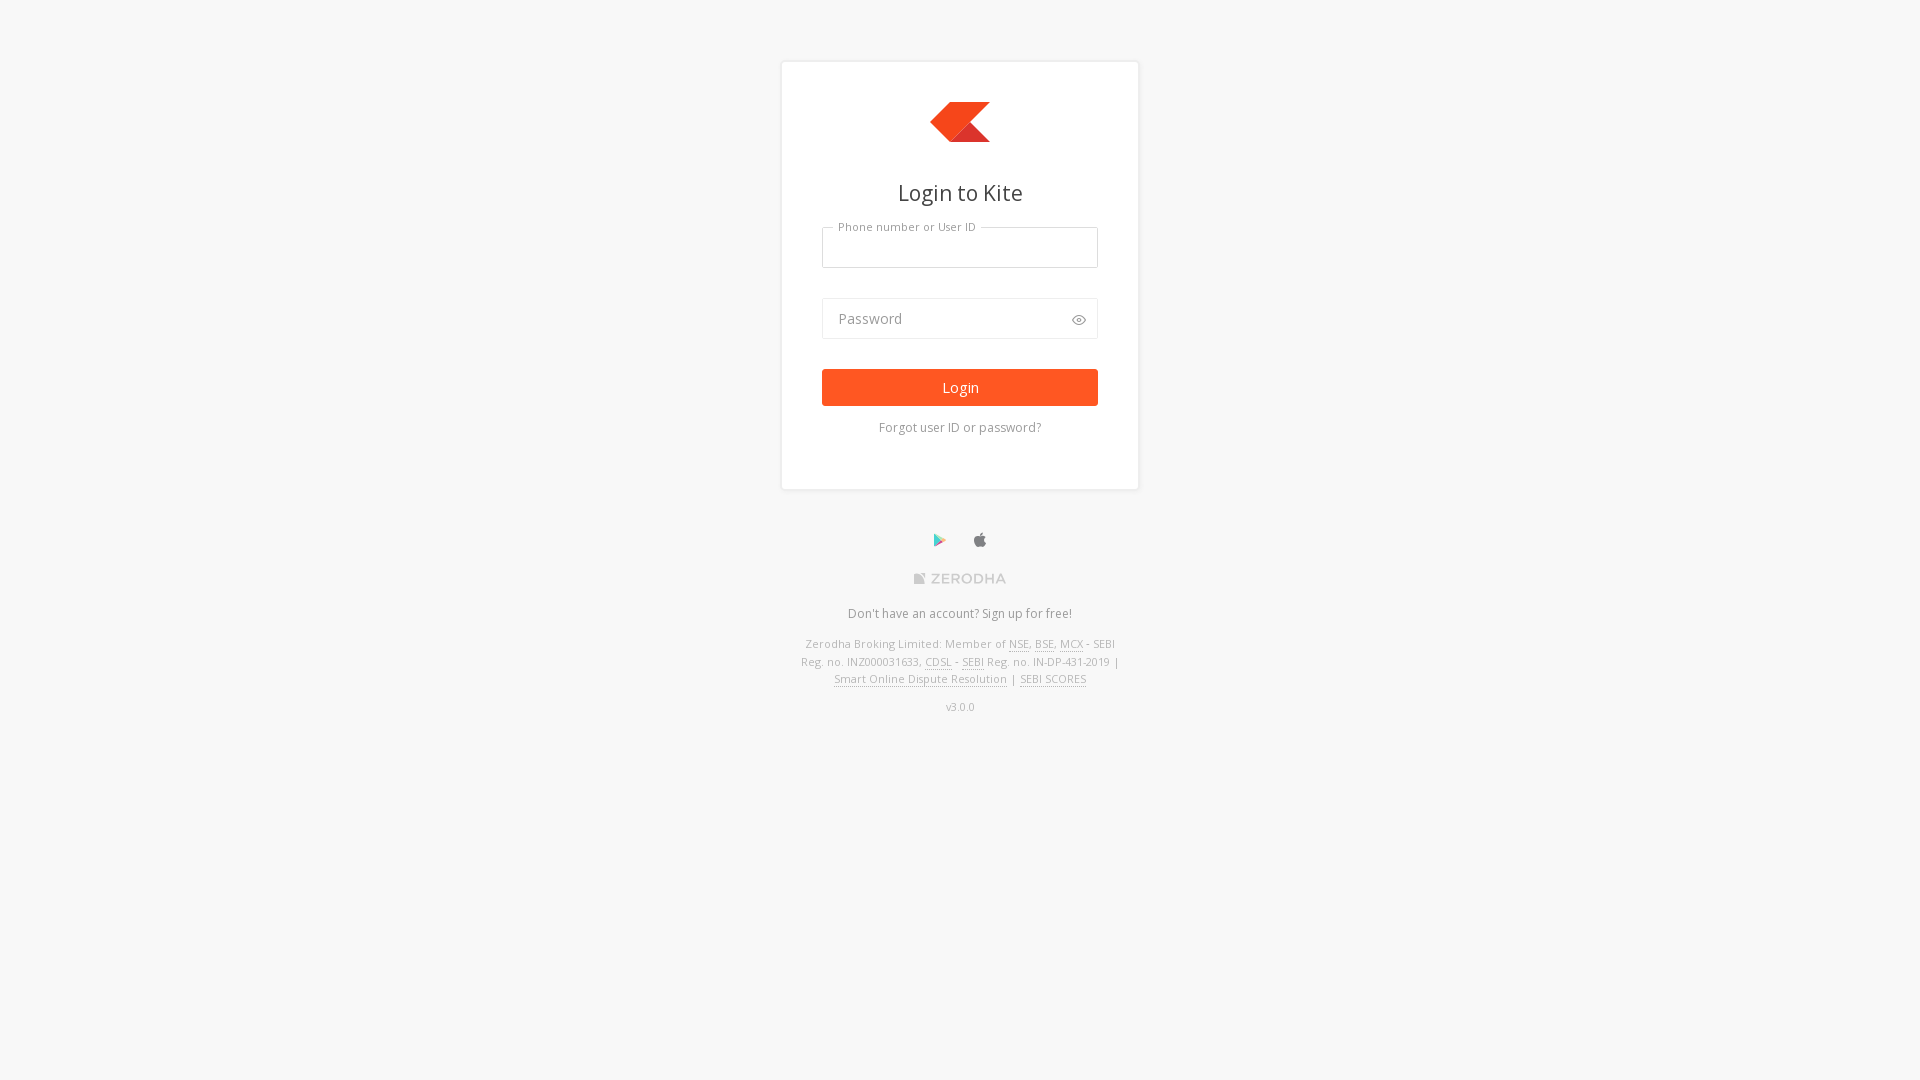

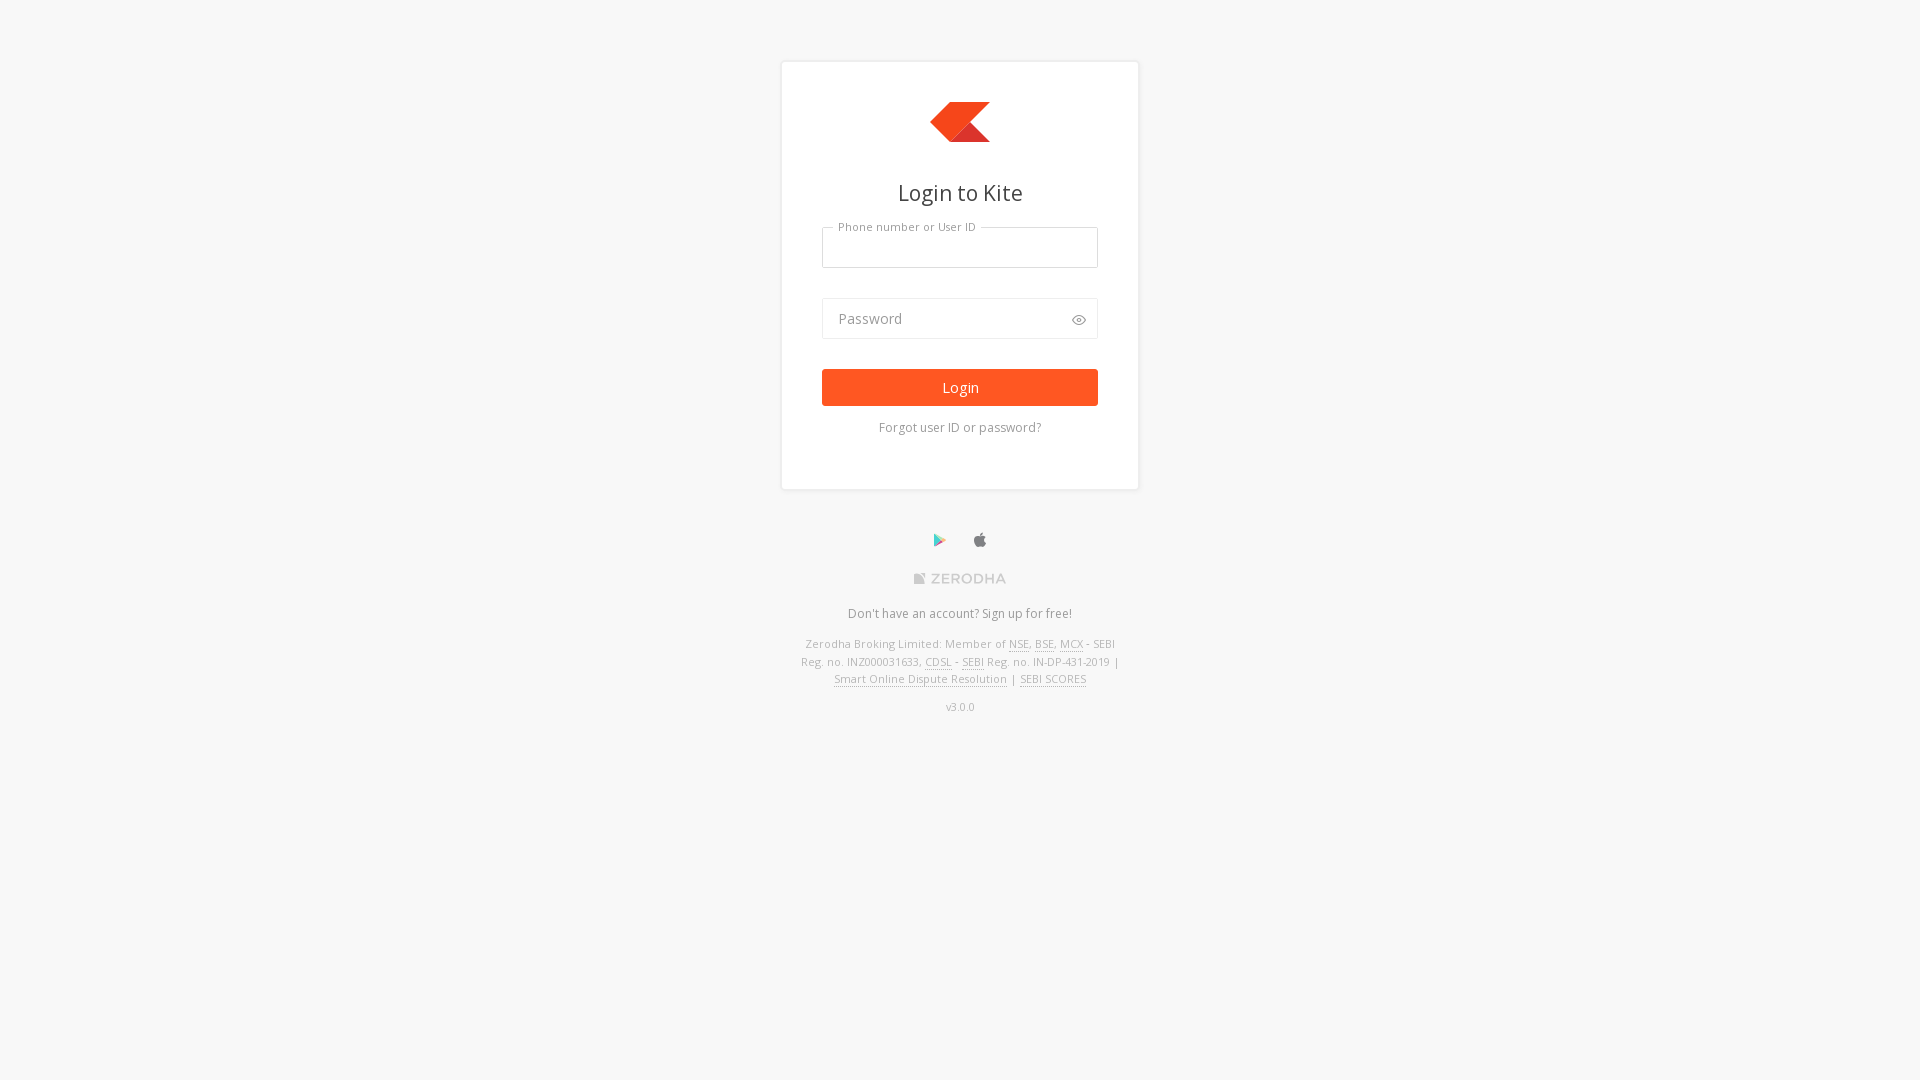